Navigates to a W3Schools tryit page, switches focus to the iframe containing the result, and interacts with a textarea element.

Starting URL: http://www.w3schools.com/tags/tryit.asp?filename=tryhtml_textarea

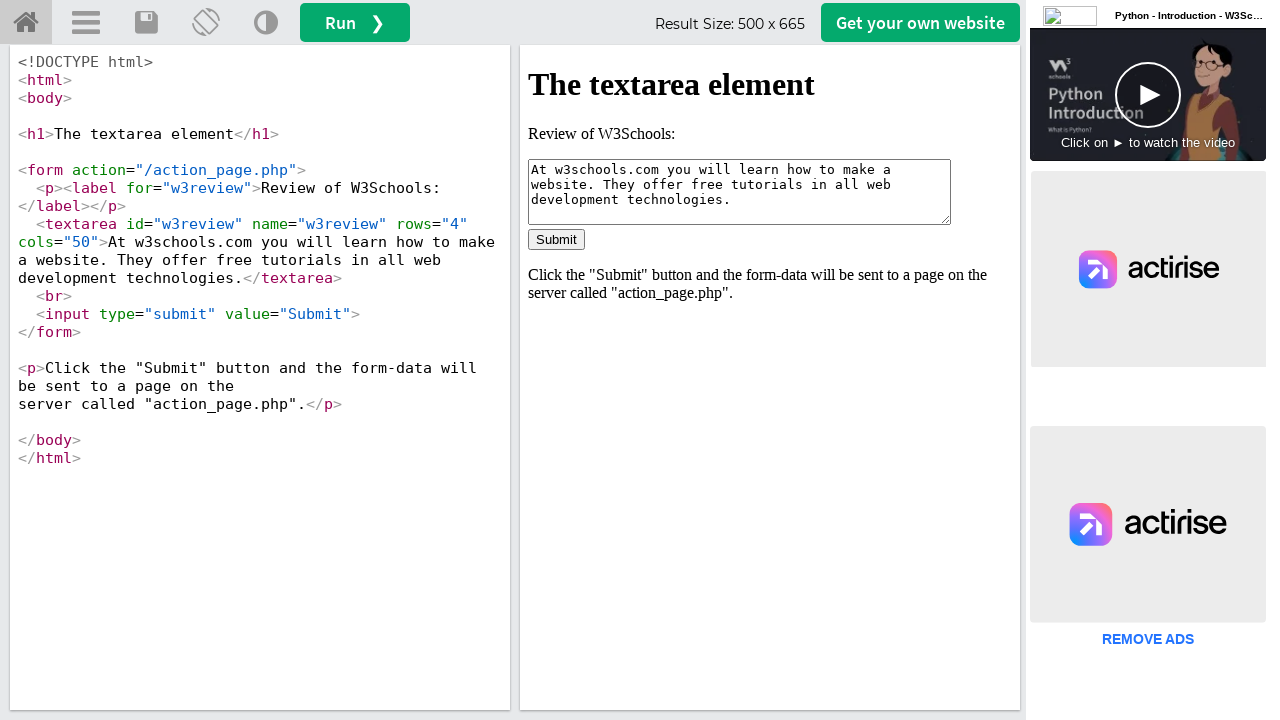

Located iframe with id 'iframeResult'
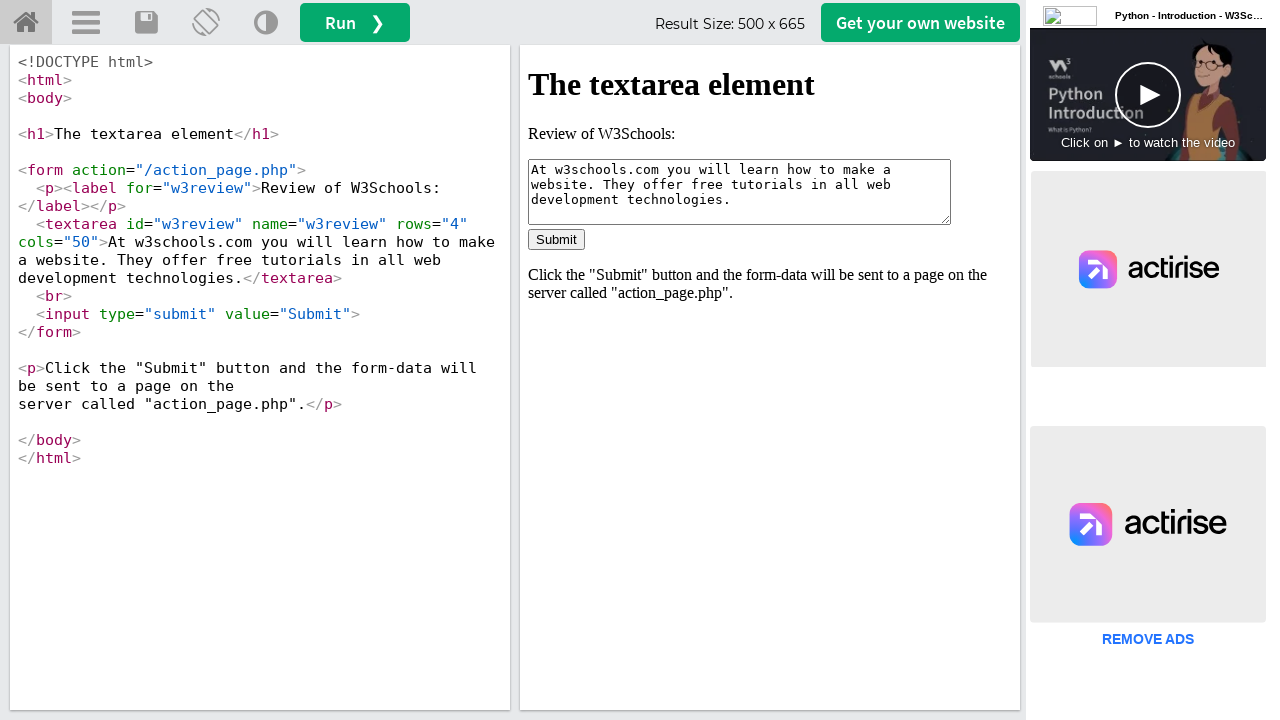

Textarea element inside iframe loaded and is visible
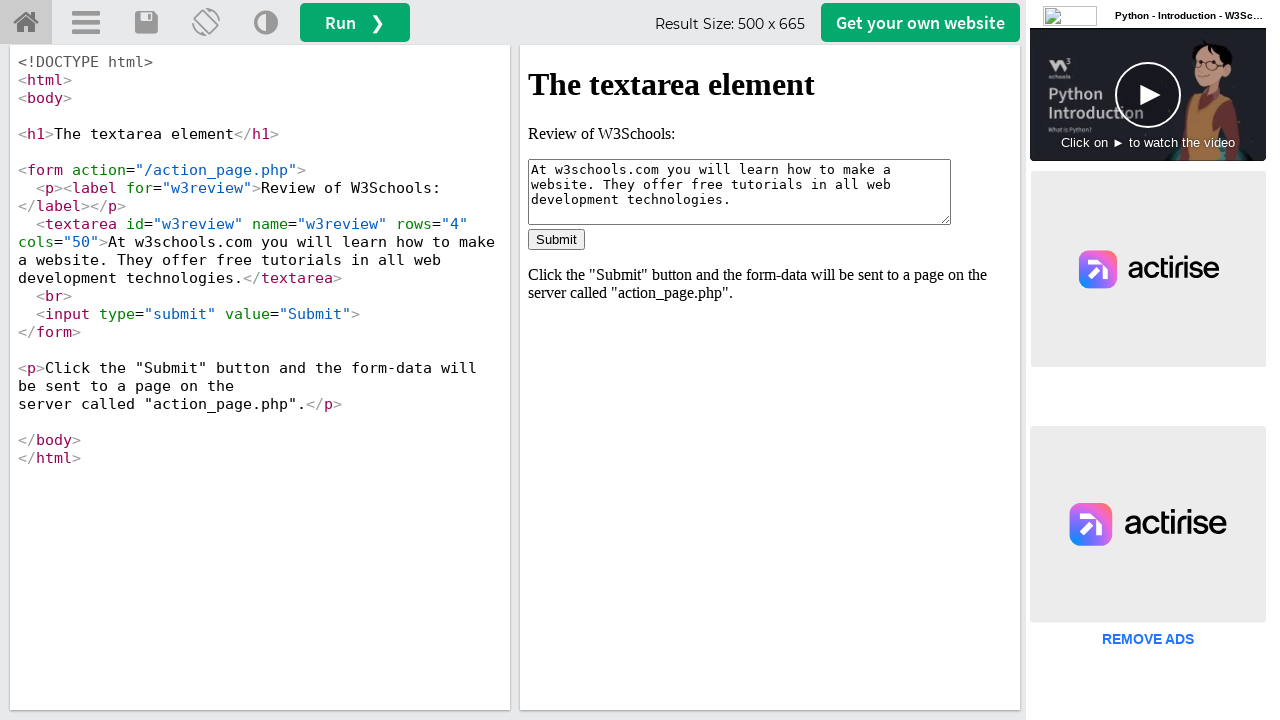

Clicked on textarea element inside iframe at (740, 192) on #iframeResult >> internal:control=enter-frame >> textarea
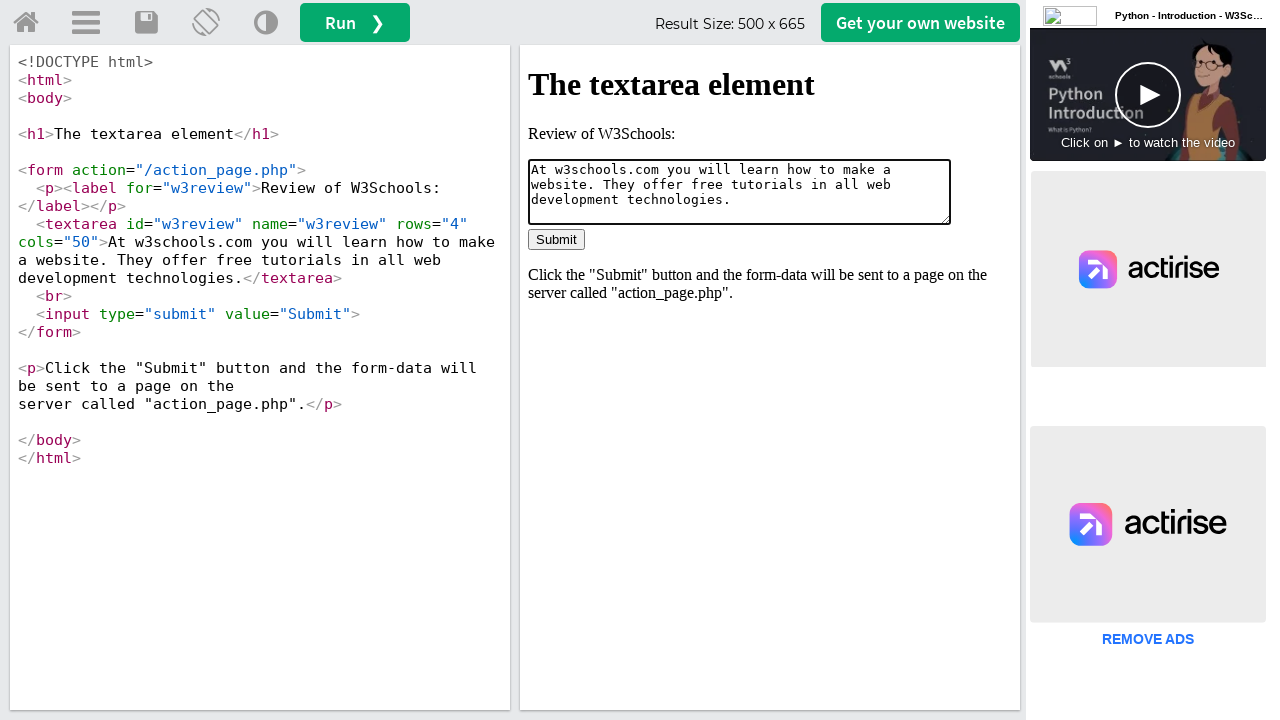

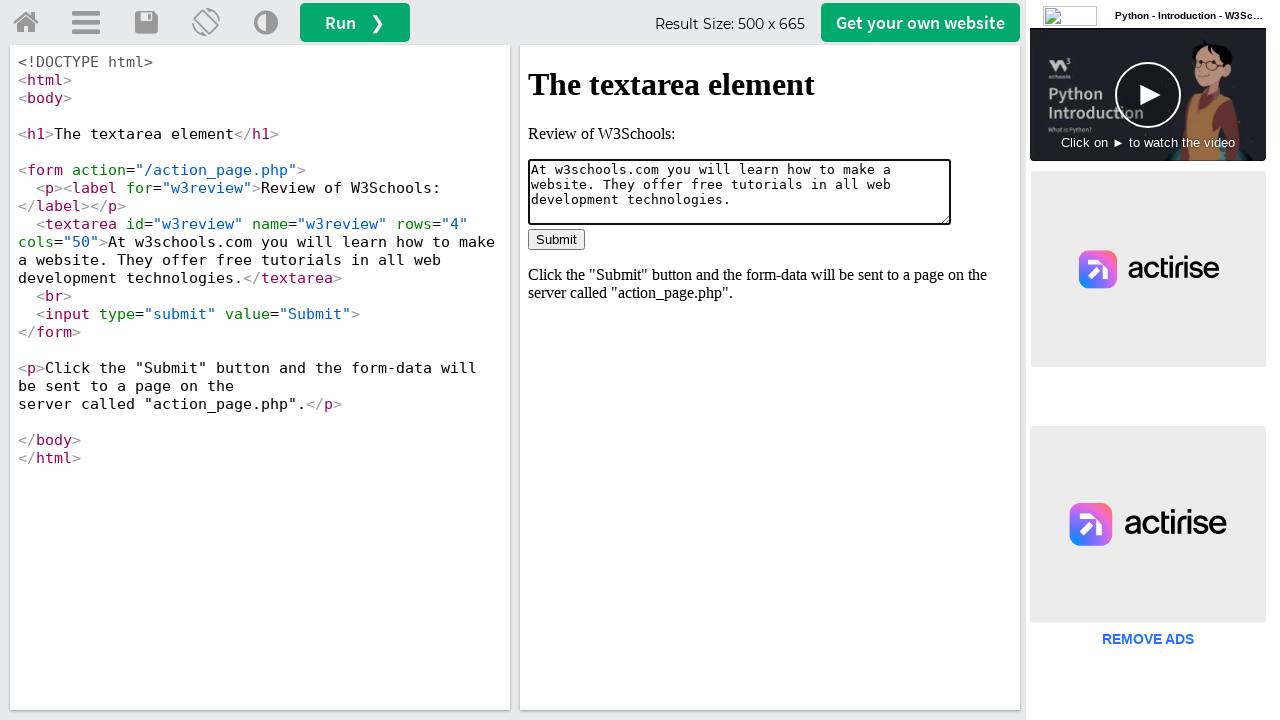